Navigates through vendor product pages on DesignCuts marketplace, extracting product information and categories from each product page

Starting URL: https://www.designcuts.com/vendor/testvendor/page/1/

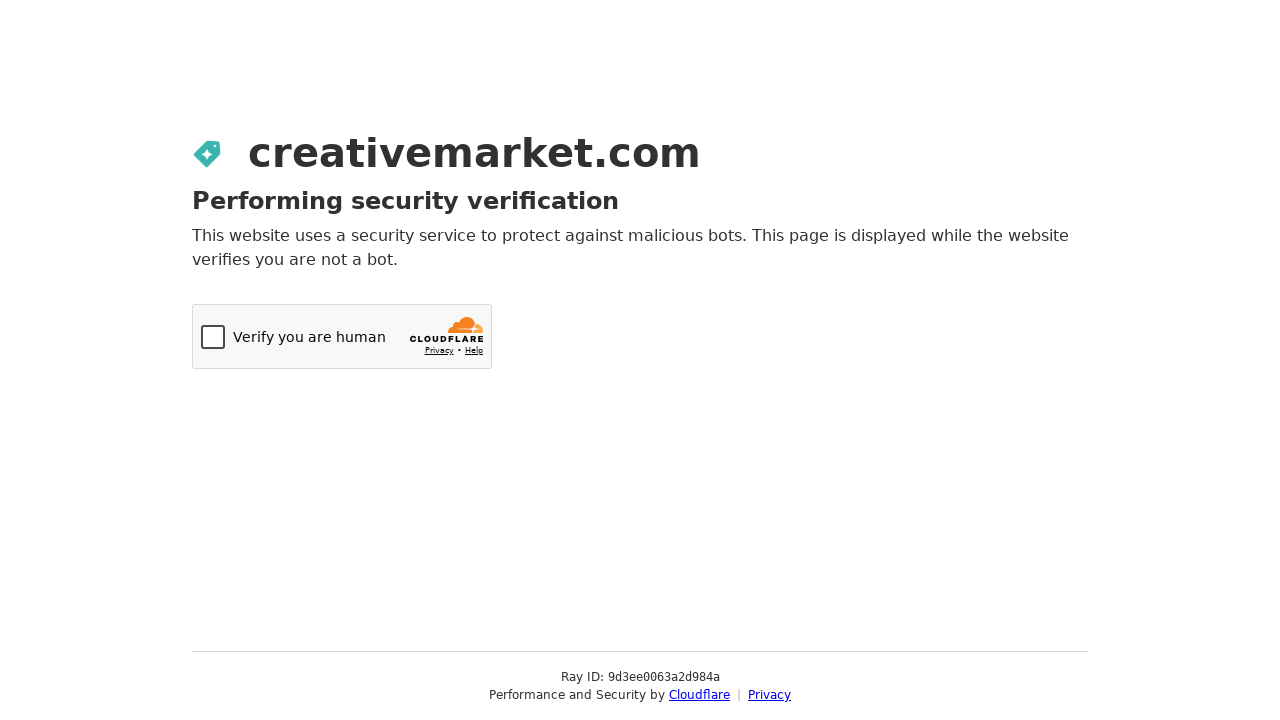

Navigated to vendor page 1 for testvendor
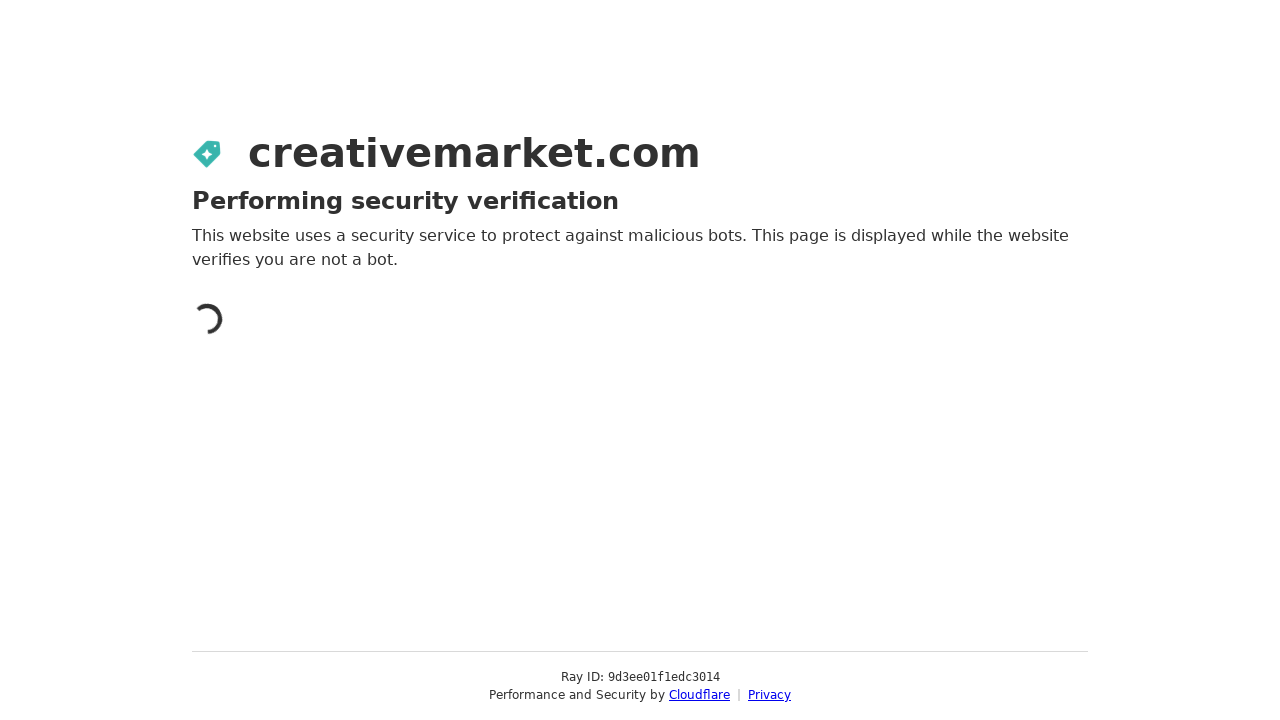

No more product pages to load, pagination ended
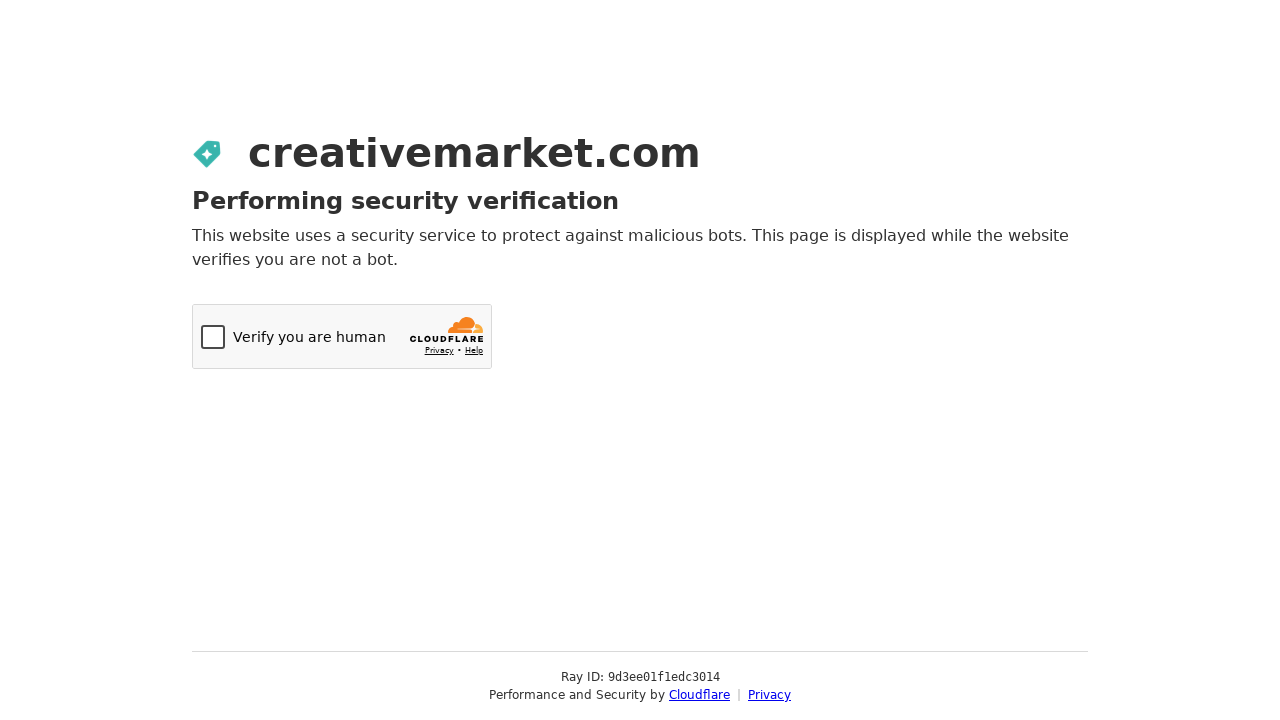

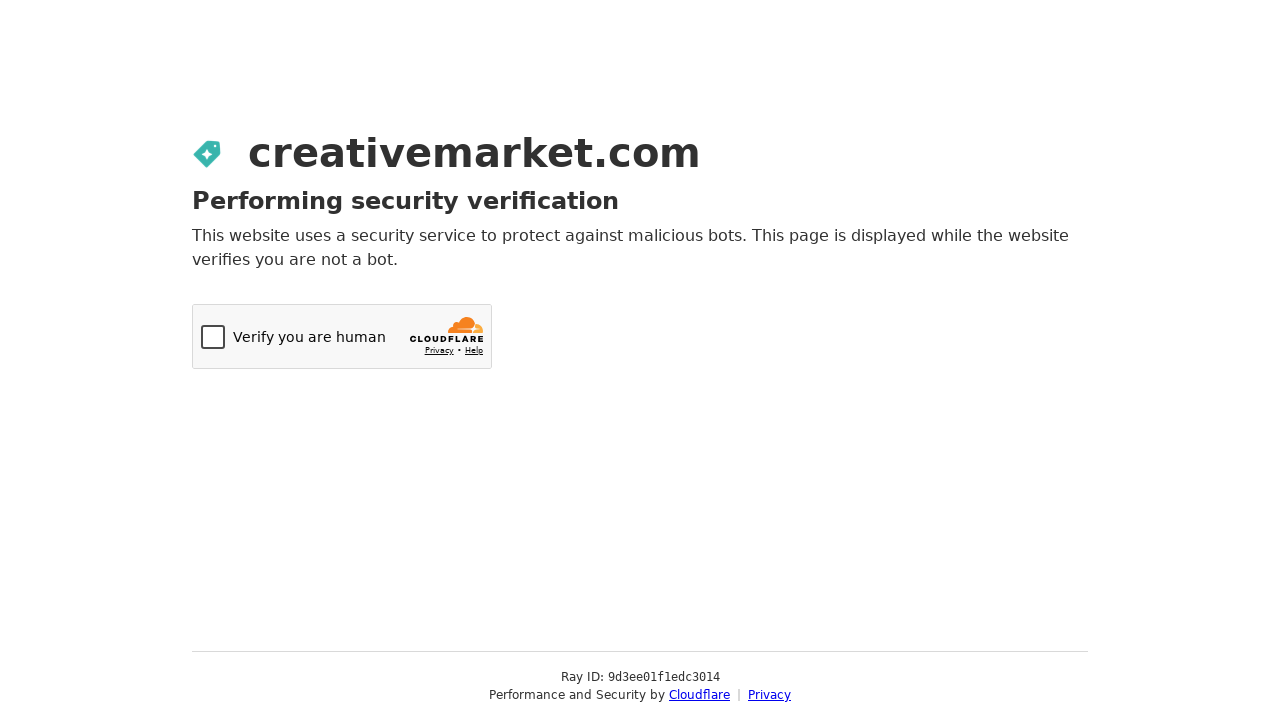